Tests dynamic loading by clicking a button, waiting 5 seconds, and verifying the text appears

Starting URL: https://automationfc.github.io/dynamic-loading/

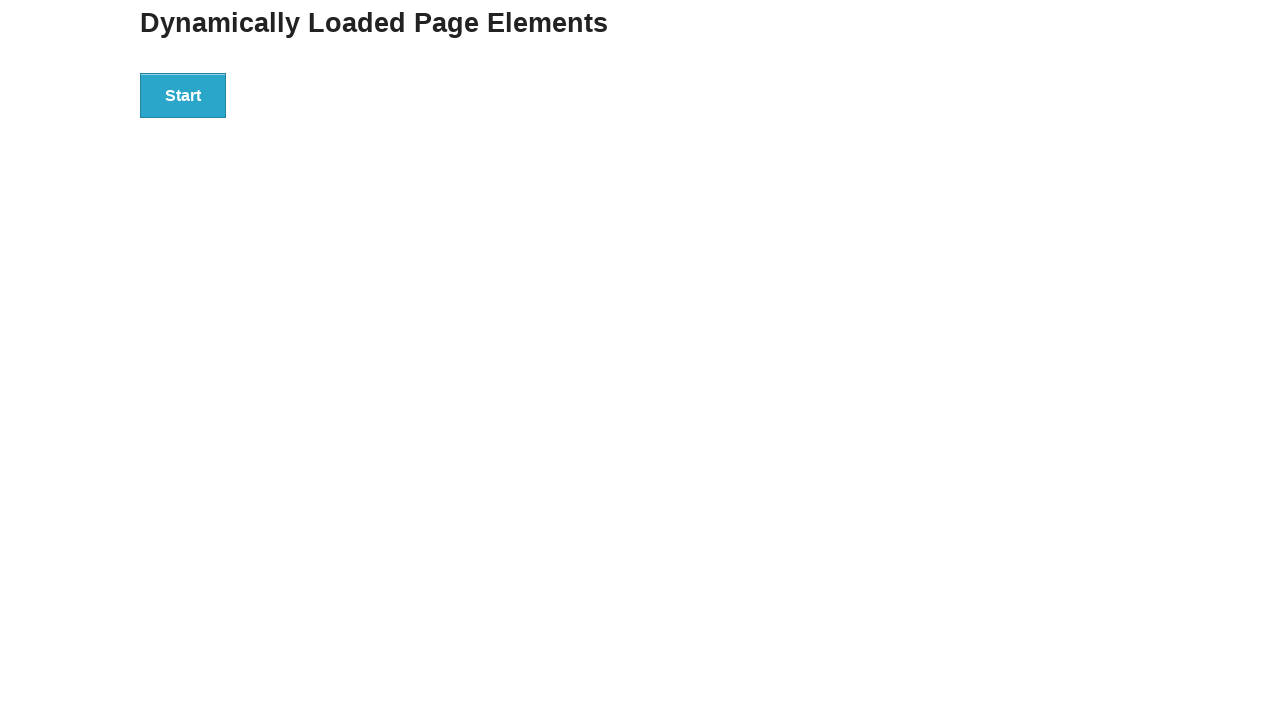

Navigated to dynamic loading test page
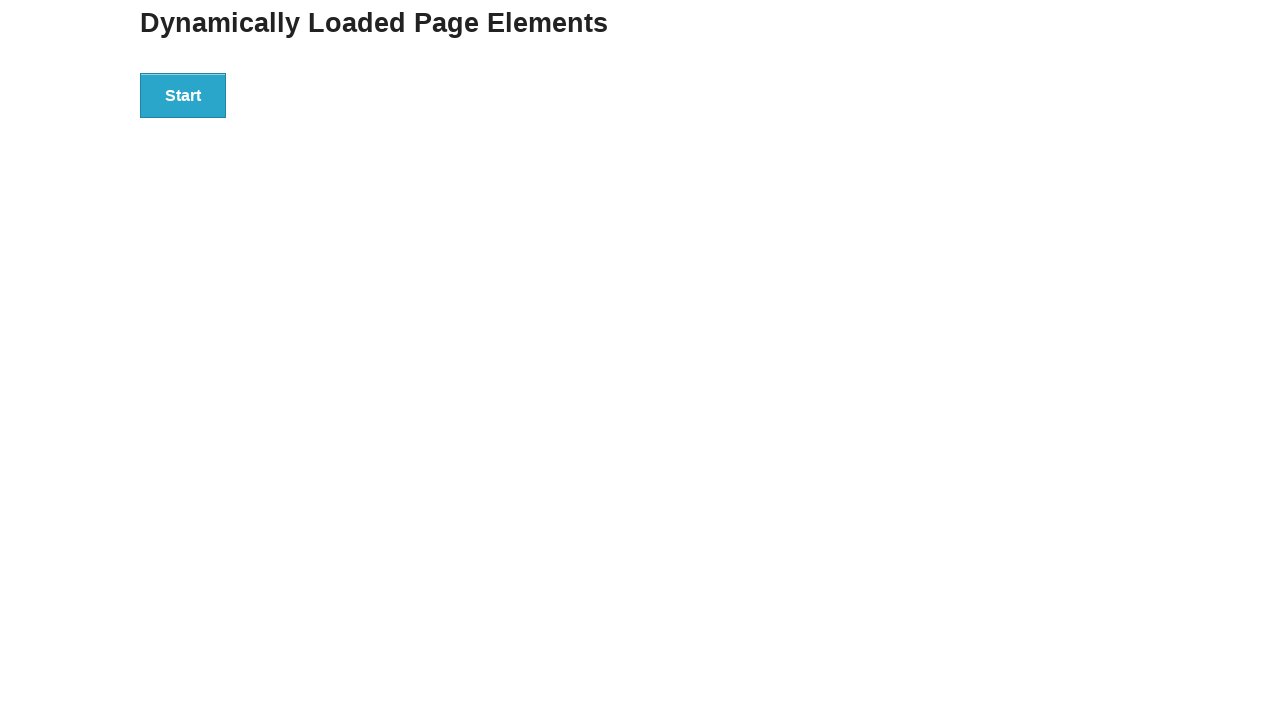

Clicked start button to trigger dynamic loading at (183, 95) on div>button
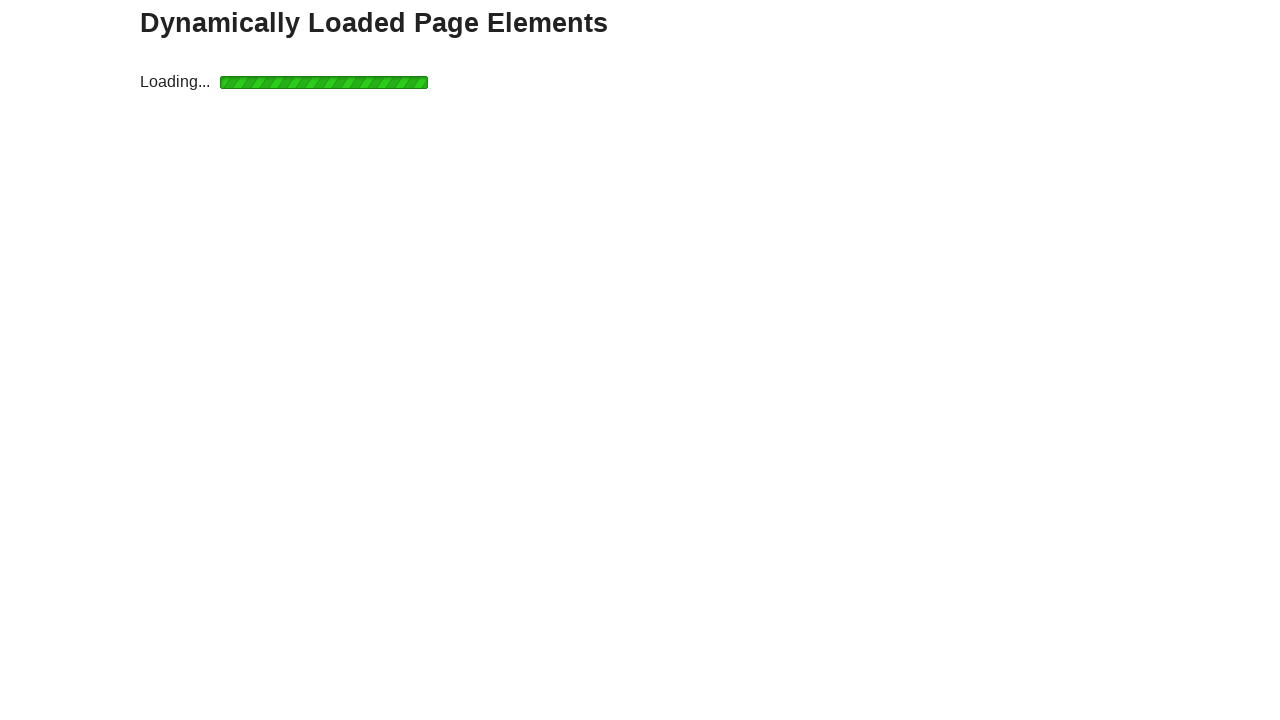

Waited 5 seconds for dynamic content to load
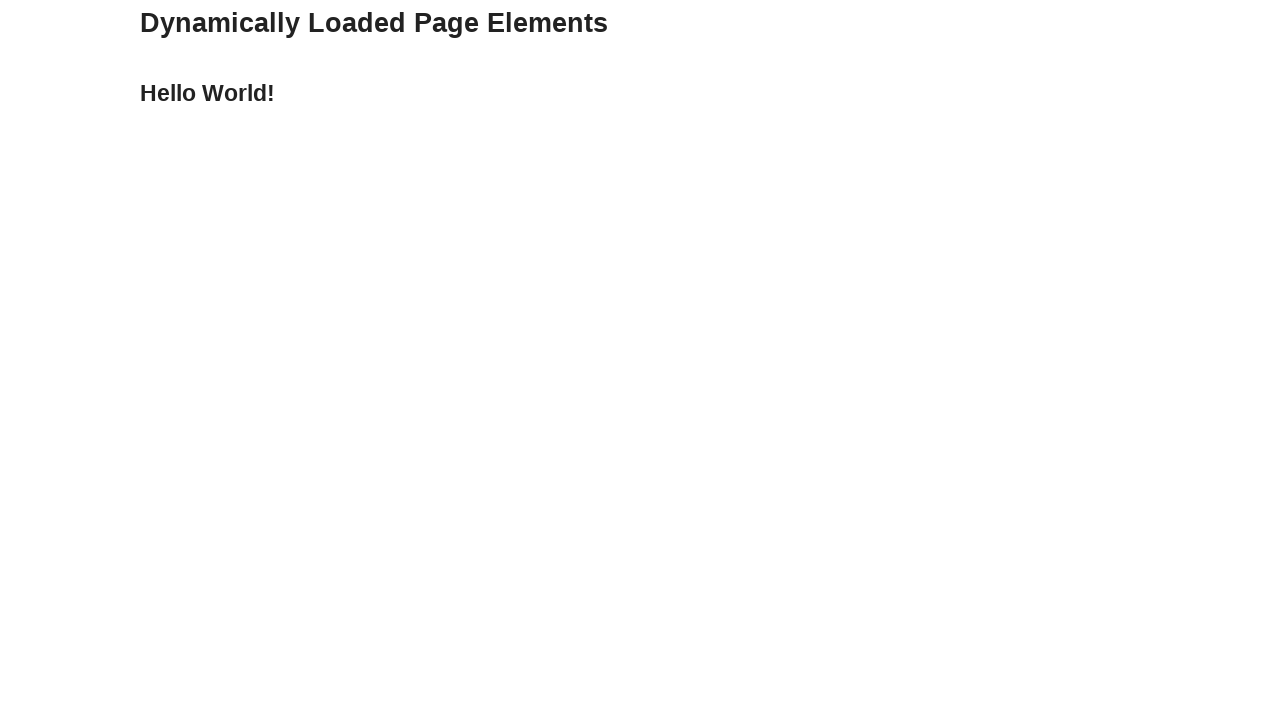

Verified 'Hello World!' text appeared after 5-second delay
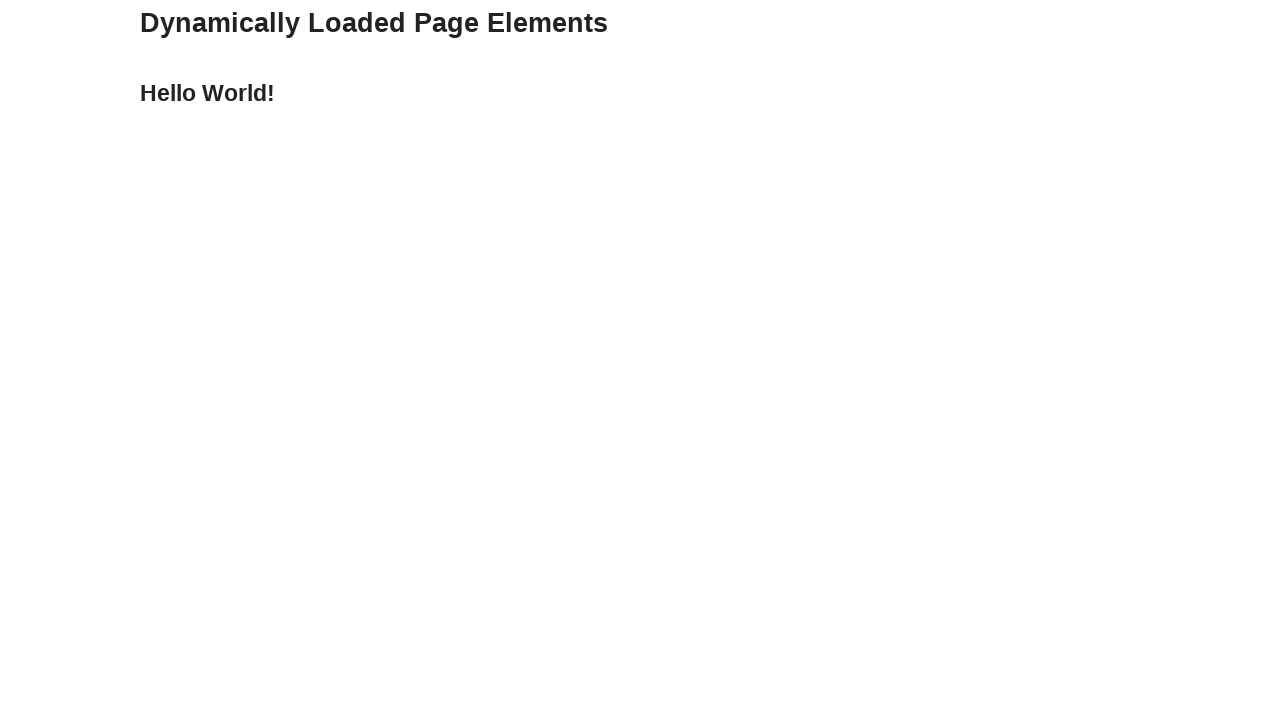

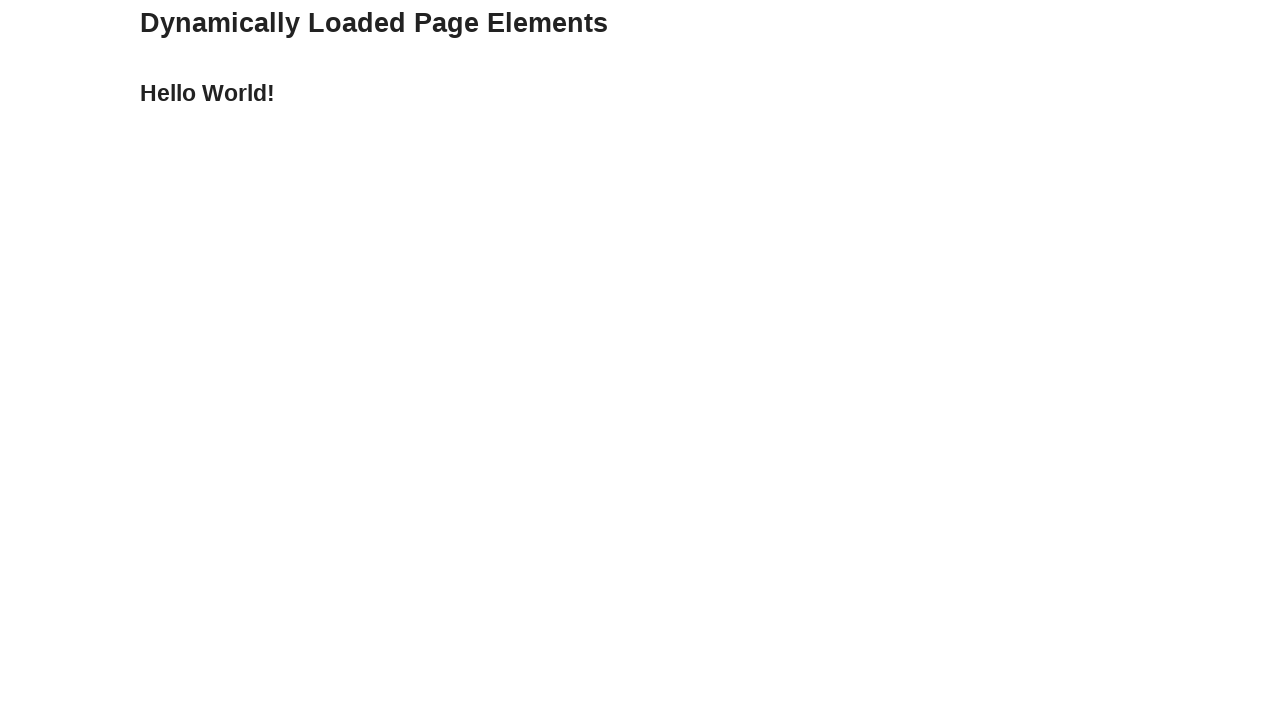